Tests drag and drop functionality by dragging element from column A to column B and verifying the swap

Starting URL: https://the-internet.herokuapp.com/drag_and_drop

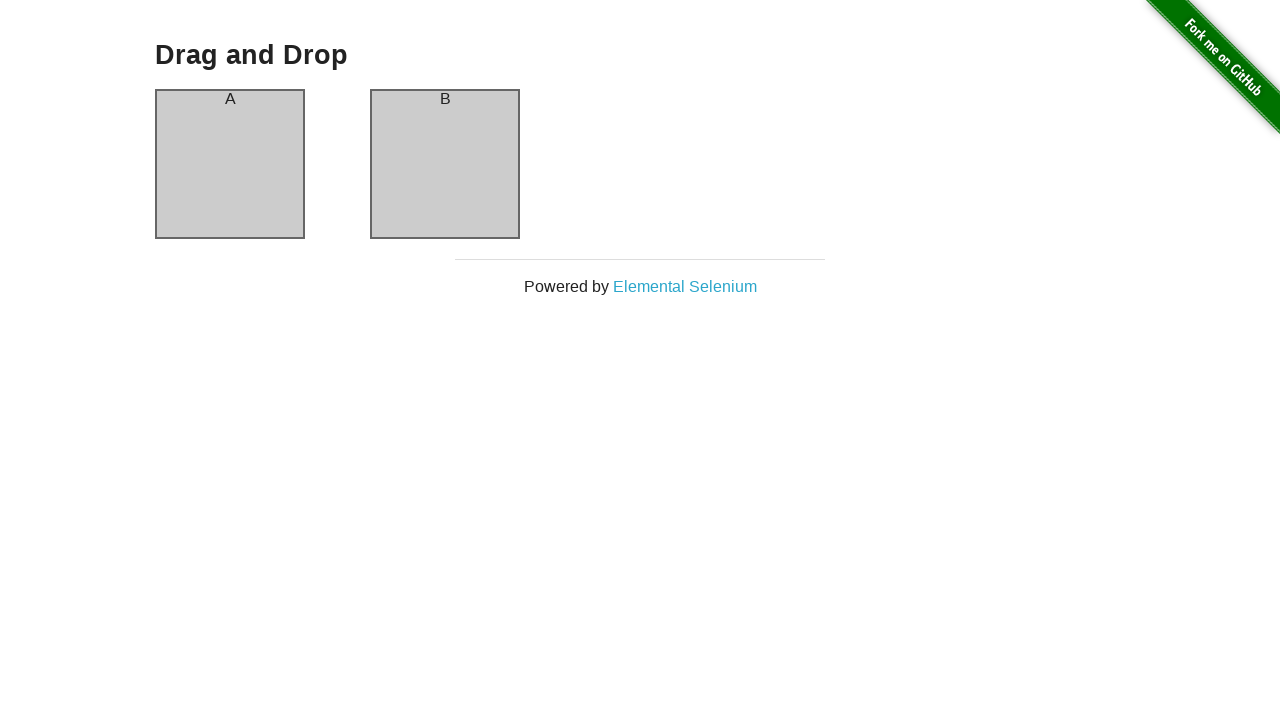

Located source element in column A
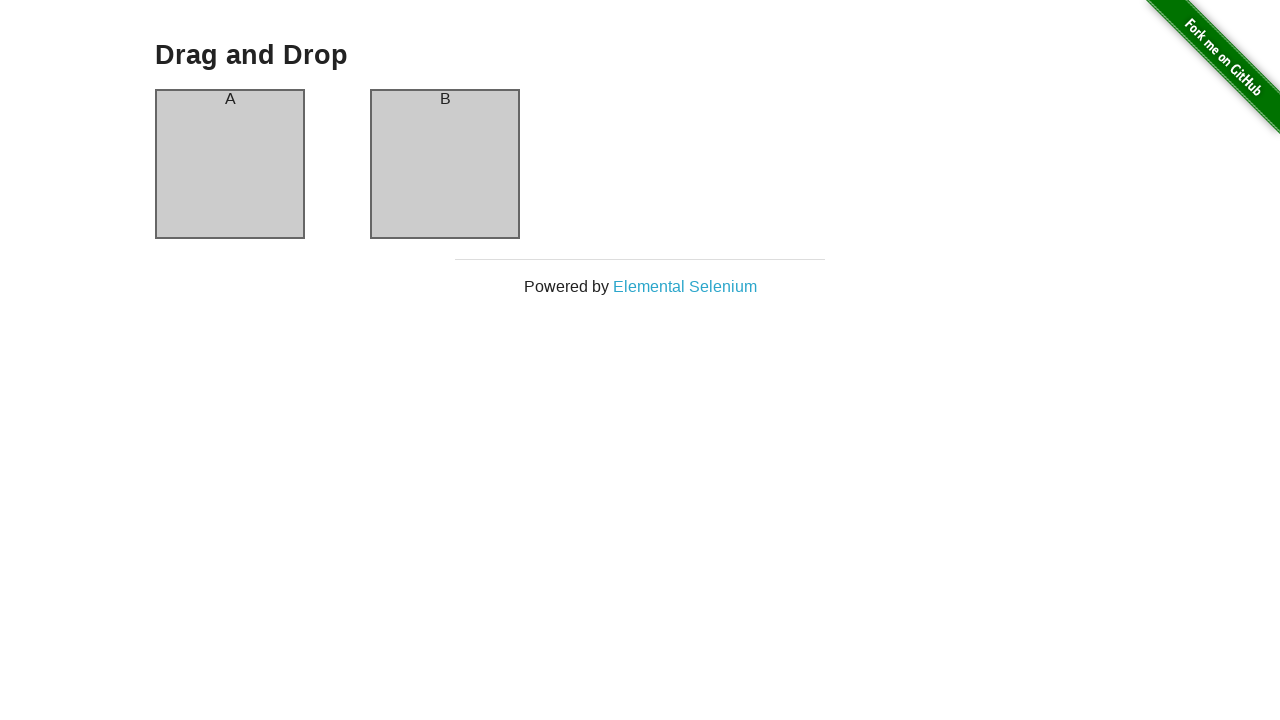

Located target element in column B
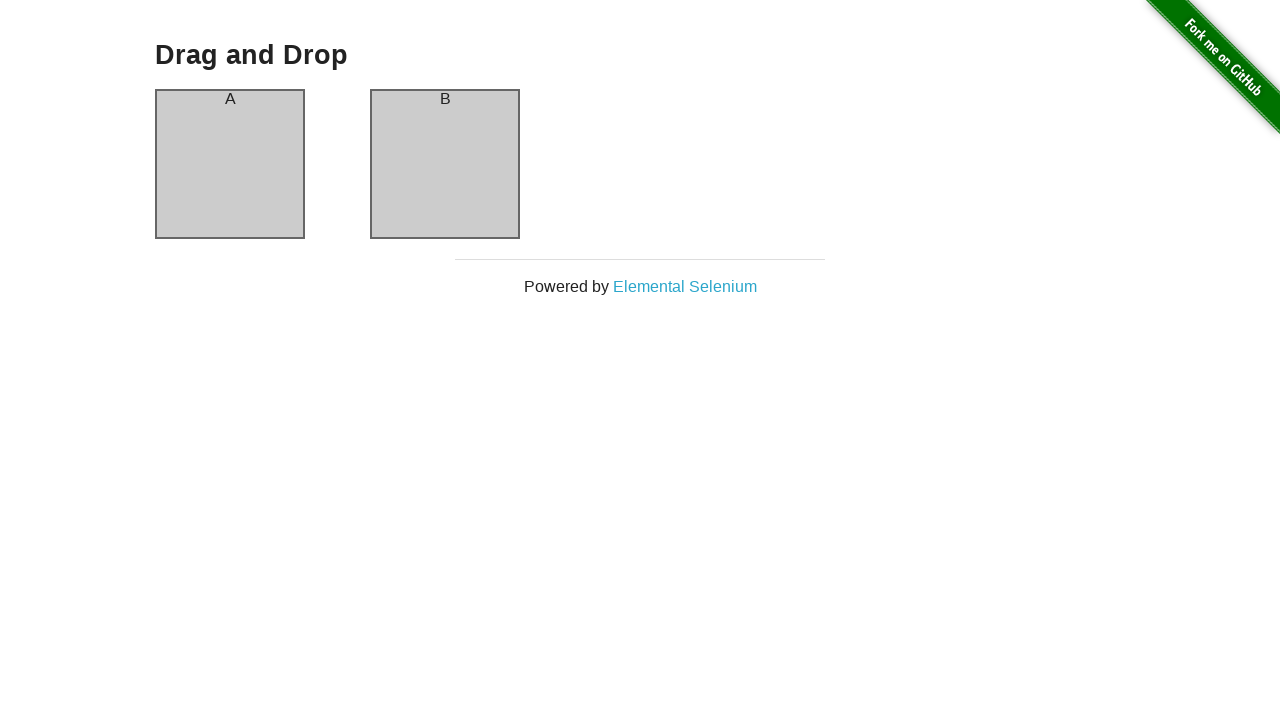

Dragged element from column A to column B at (445, 164)
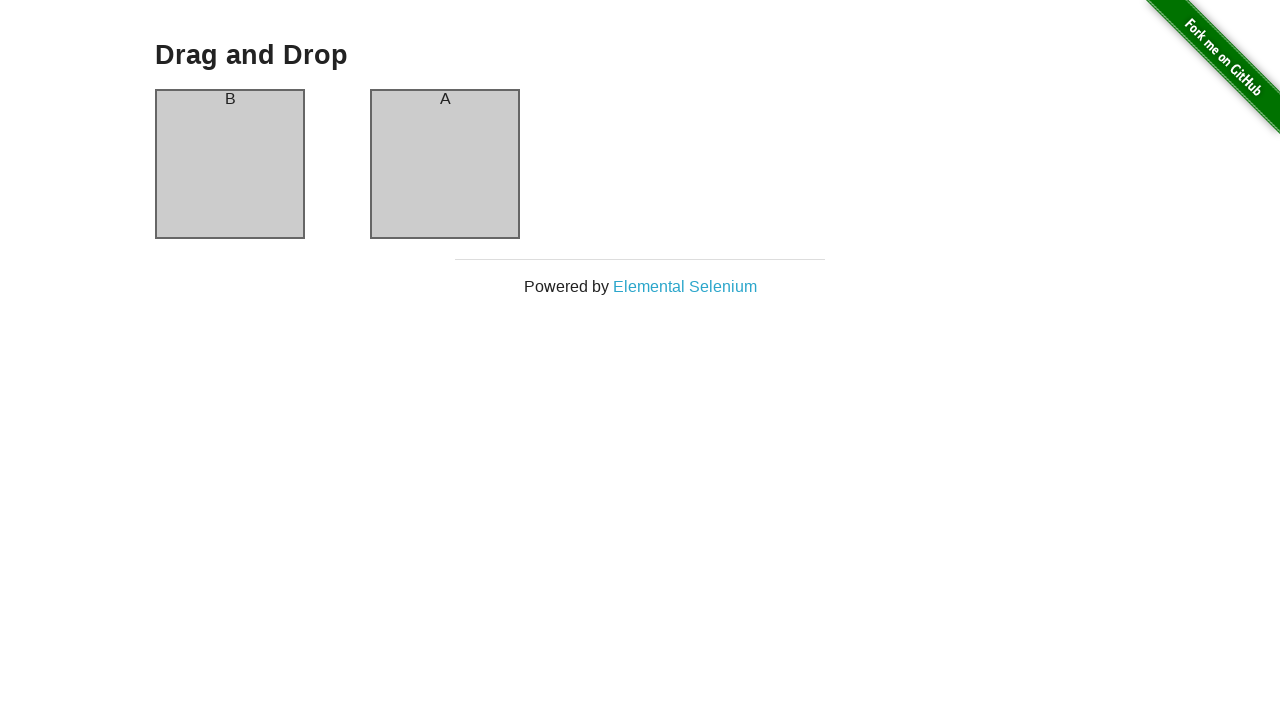

Verified swap completed - column A now contains element B
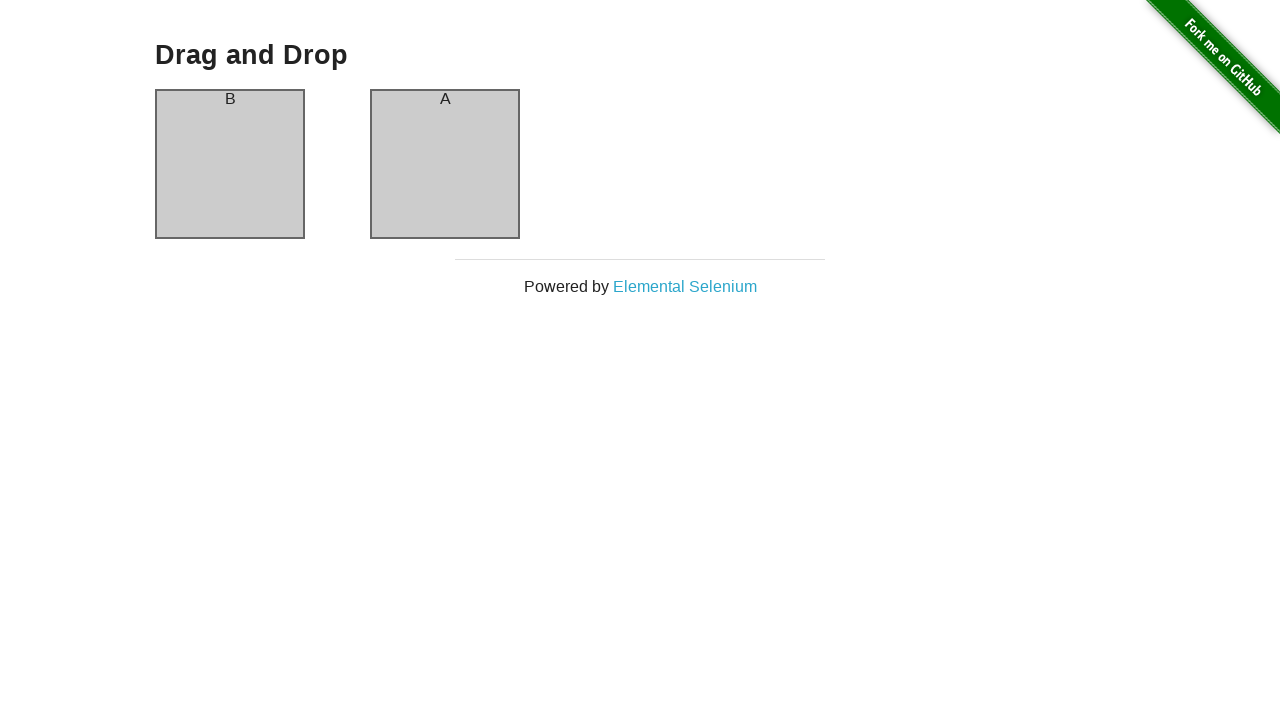

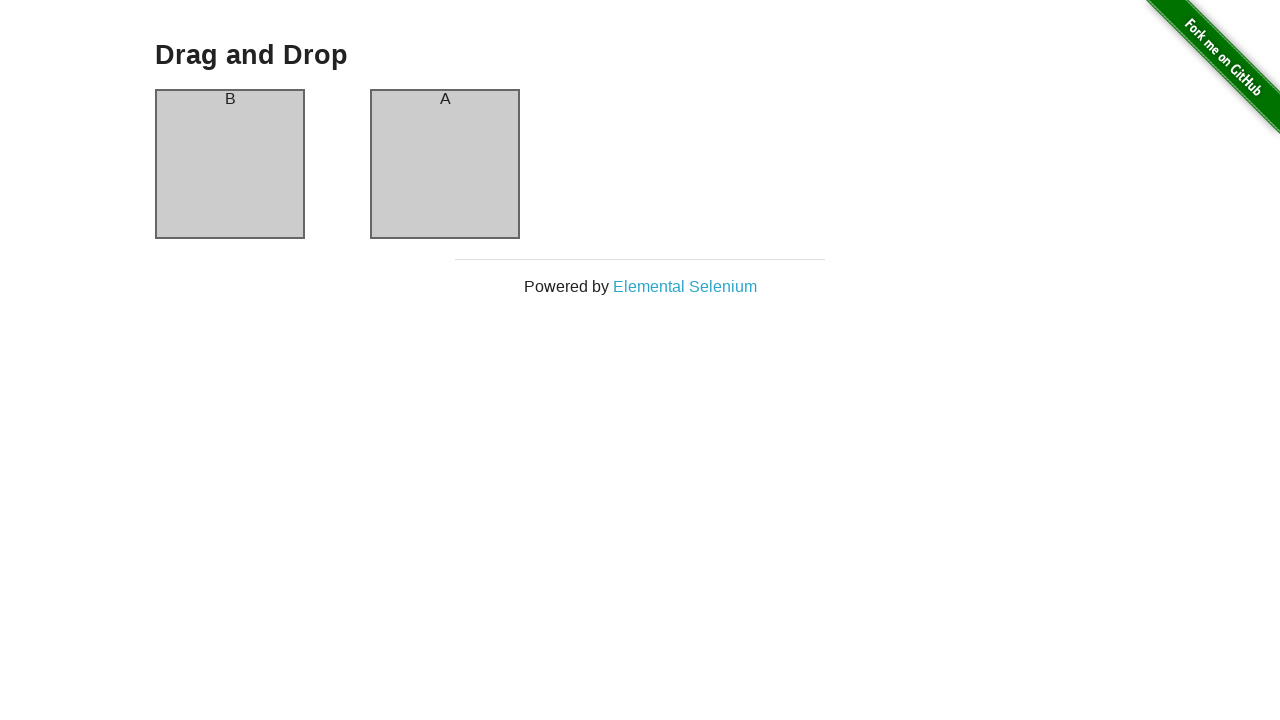